Tests successful registration with valid username and password credentials on a demo login form page

Starting URL: https://anatoly-karpovich.github.io/demo-login-form/

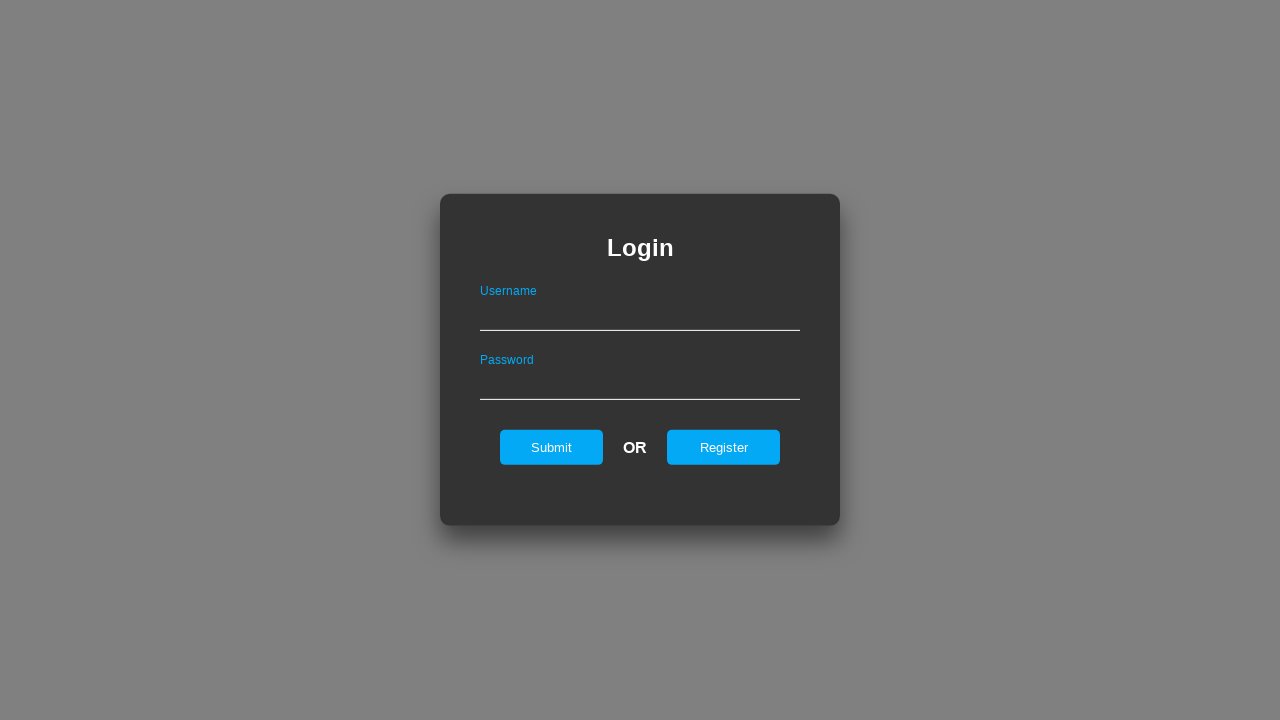

Clicked register link to show registration form at (724, 447) on #registerOnLogin
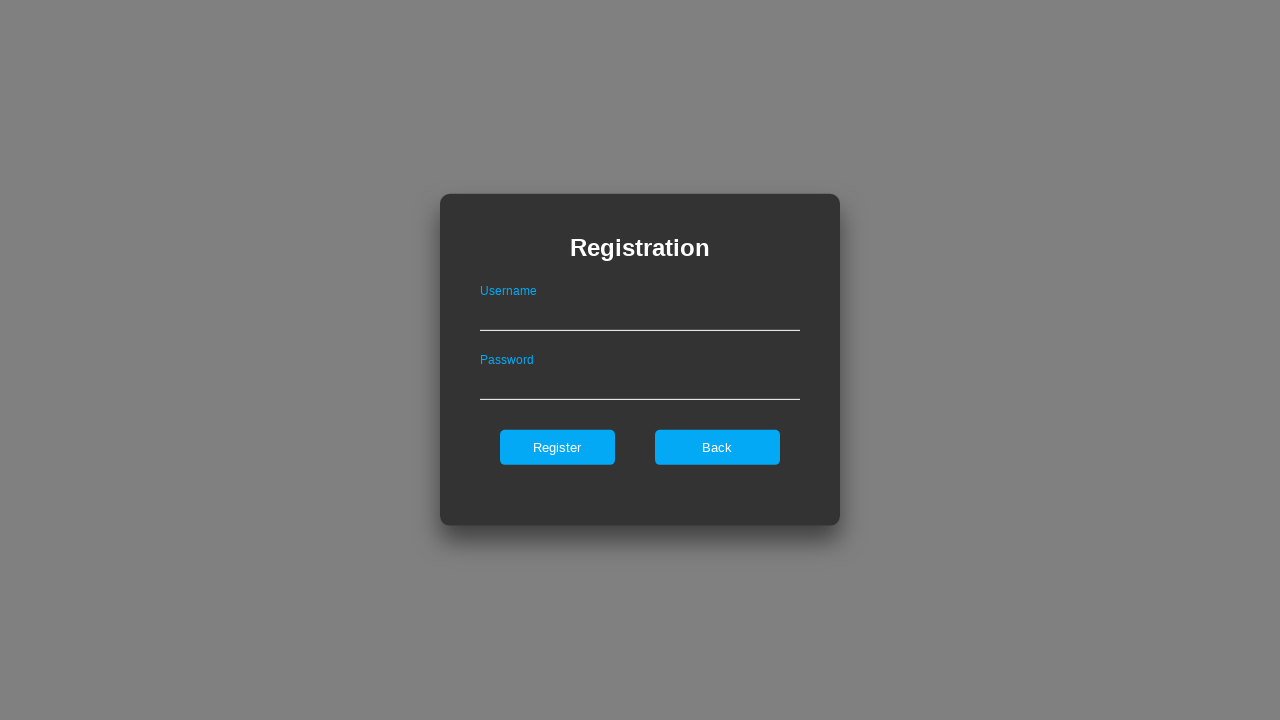

Filled username field with 'tomsmith' on #userNameOnRegister
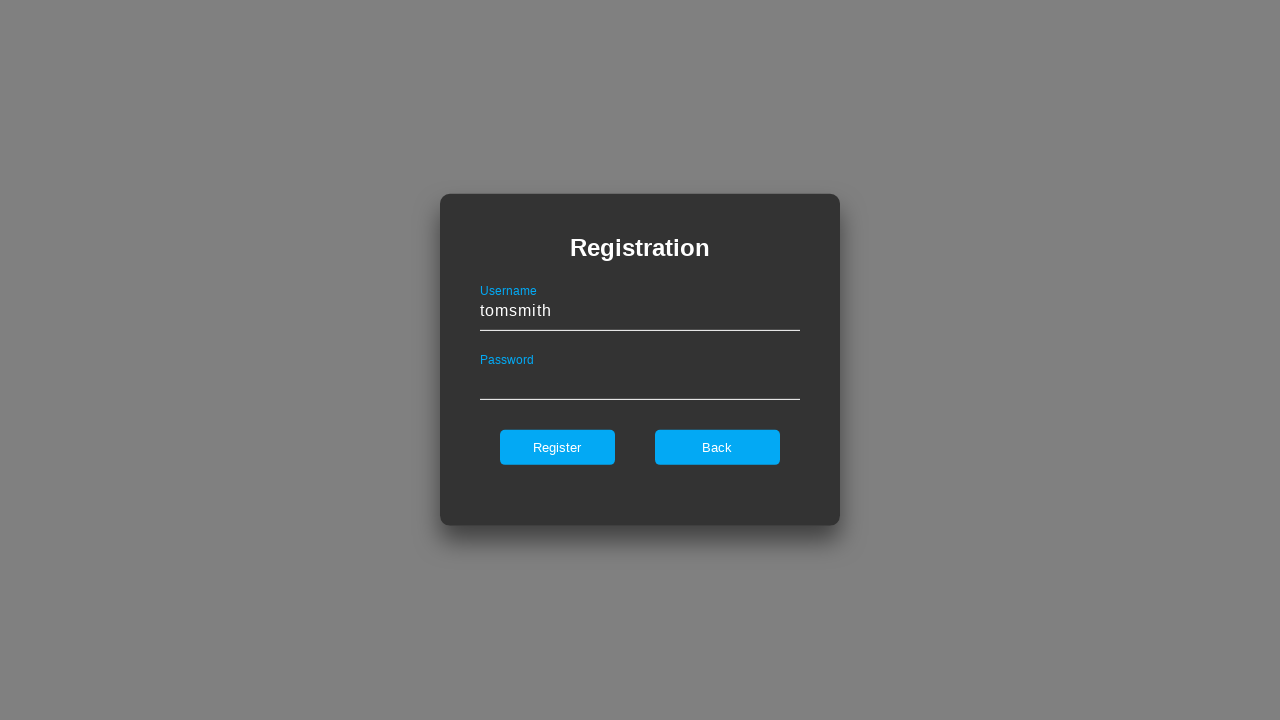

Filled password field with 'SuperPassword' on #passwordOnRegister
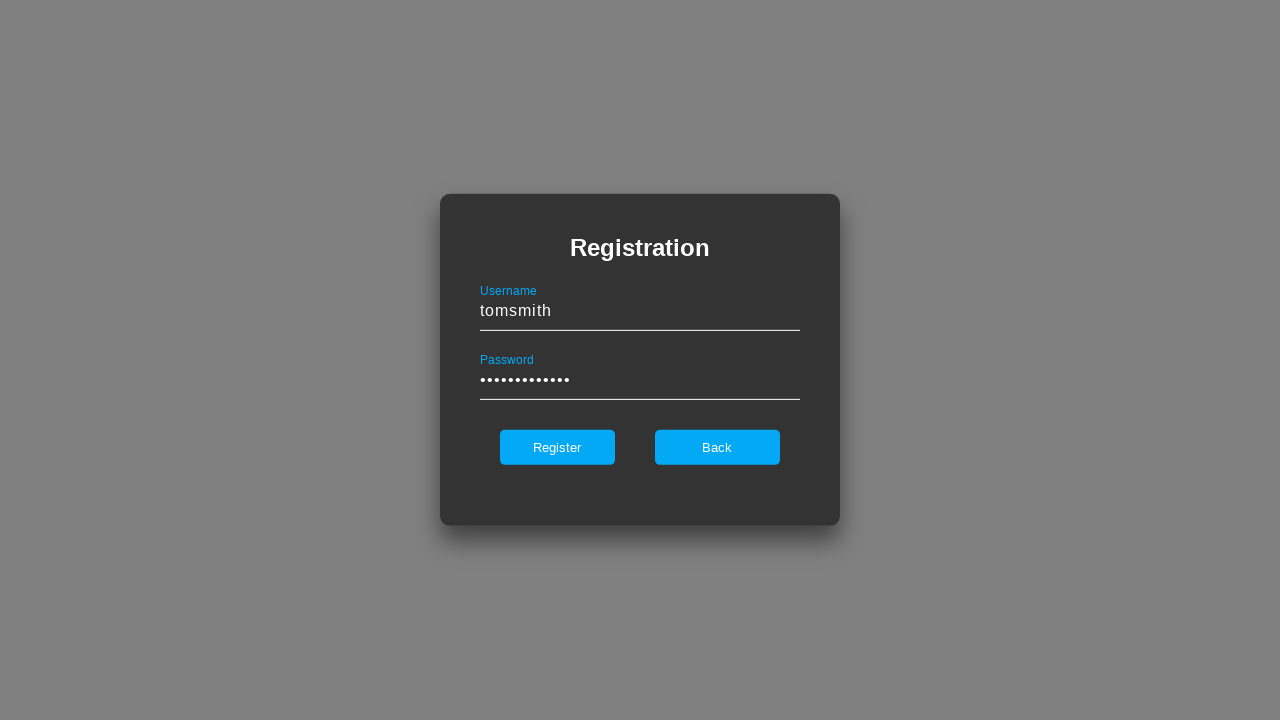

Clicked register button to submit registration at (557, 447) on #register
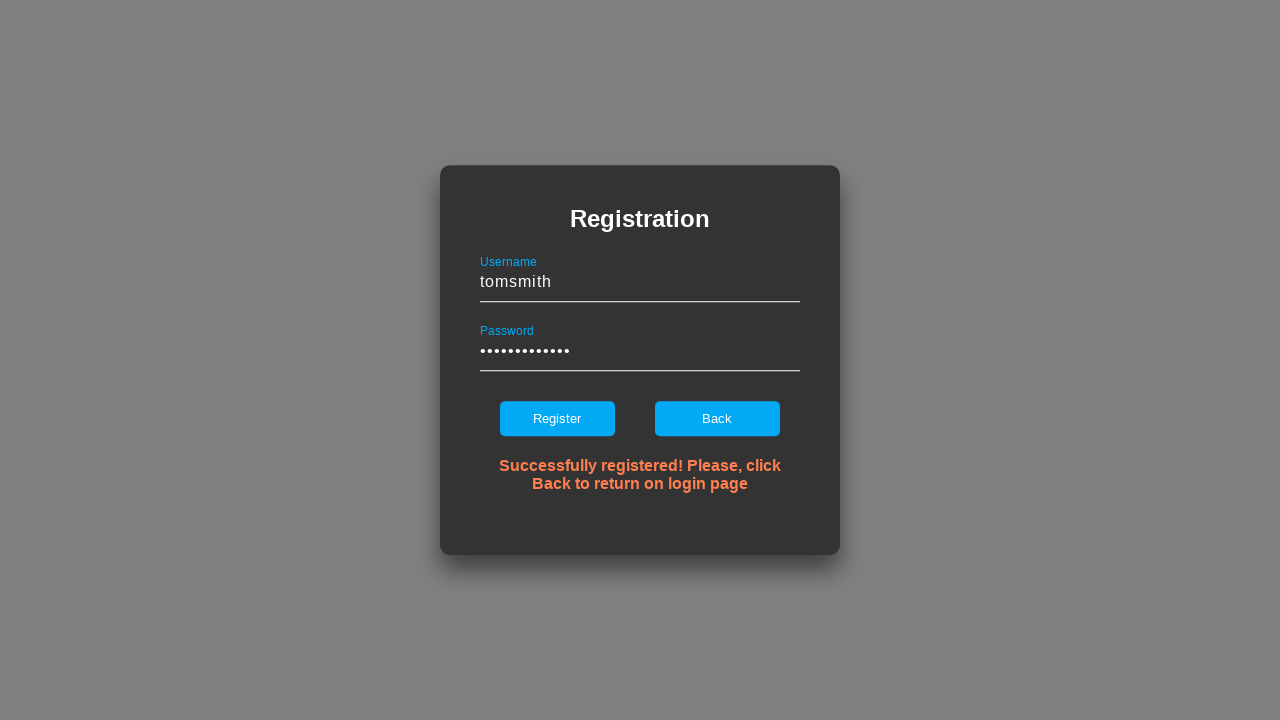

Registration success message displayed
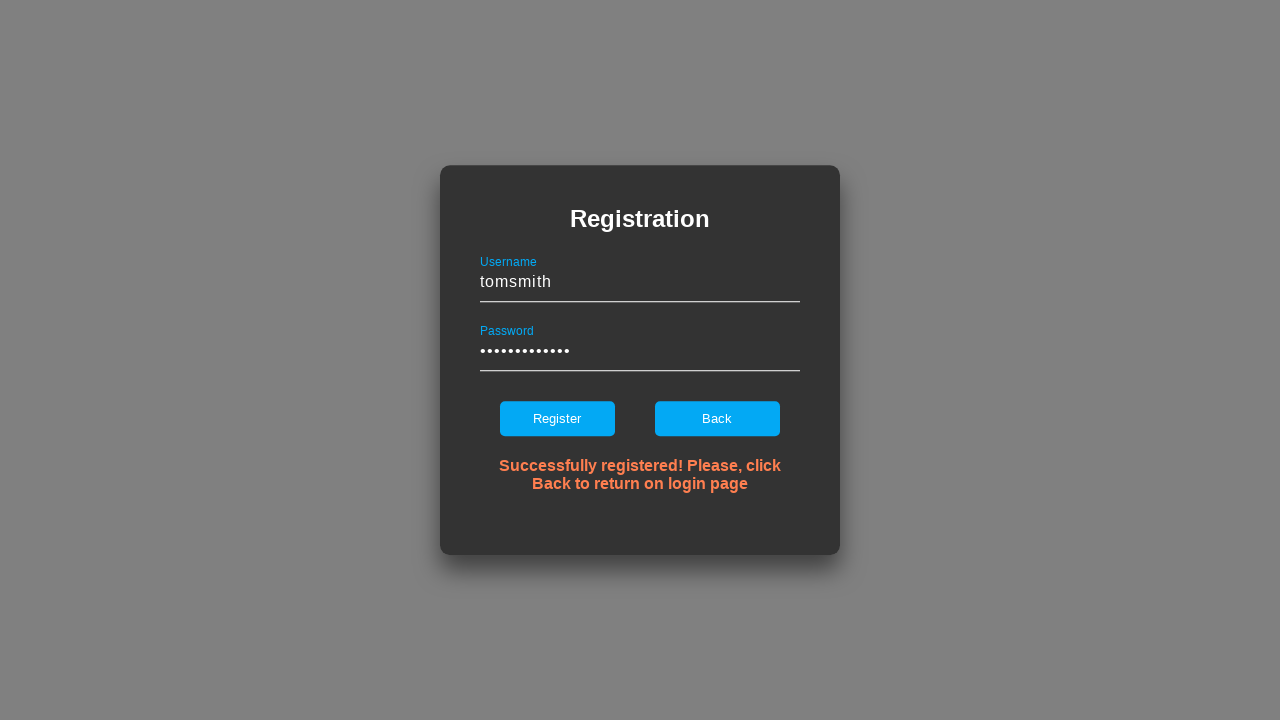

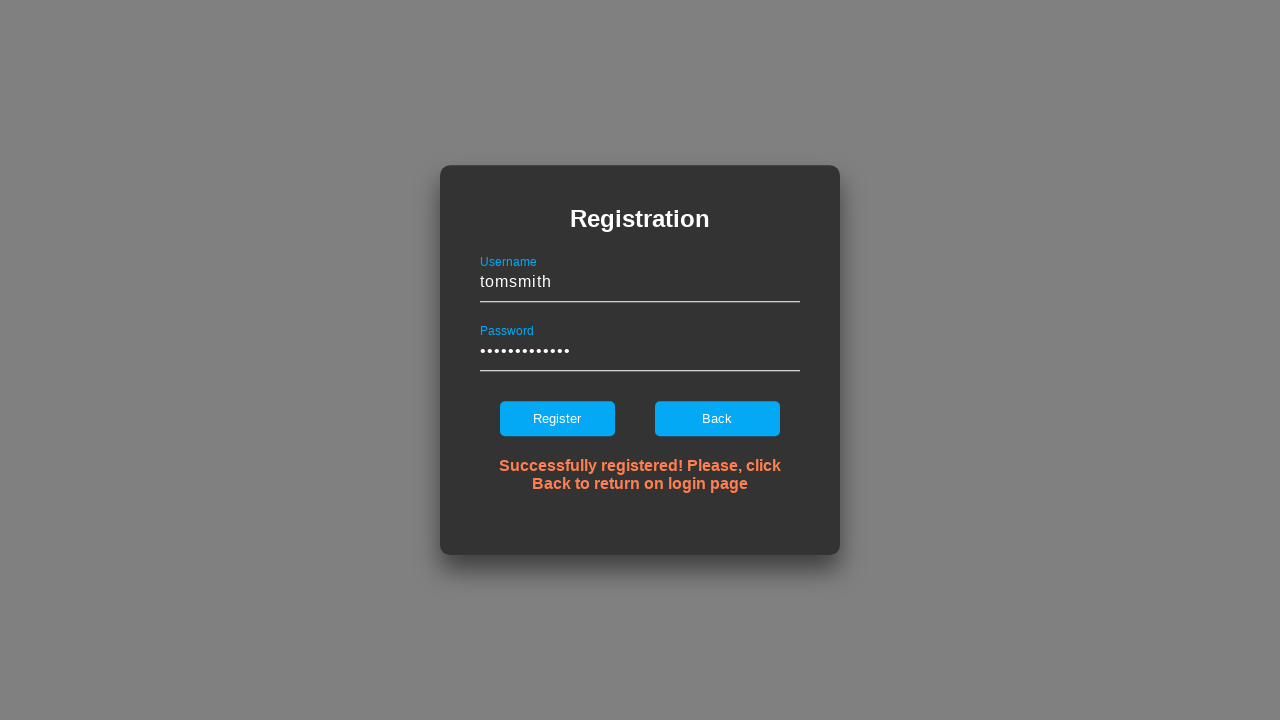